Tests that the complete all checkbox updates state when individual items are completed or cleared

Starting URL: https://demo.playwright.dev/todomvc

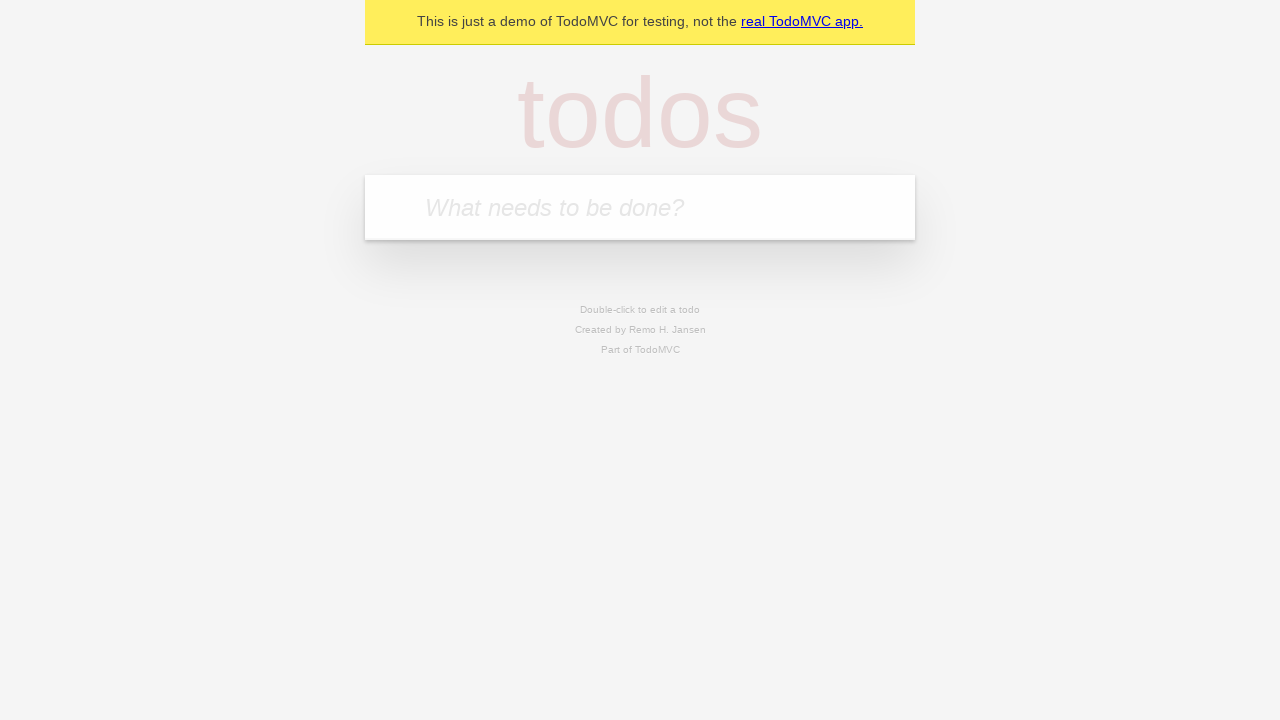

Filled first todo input with 'buy some cheese' on internal:attr=[placeholder="What needs to be done?"i]
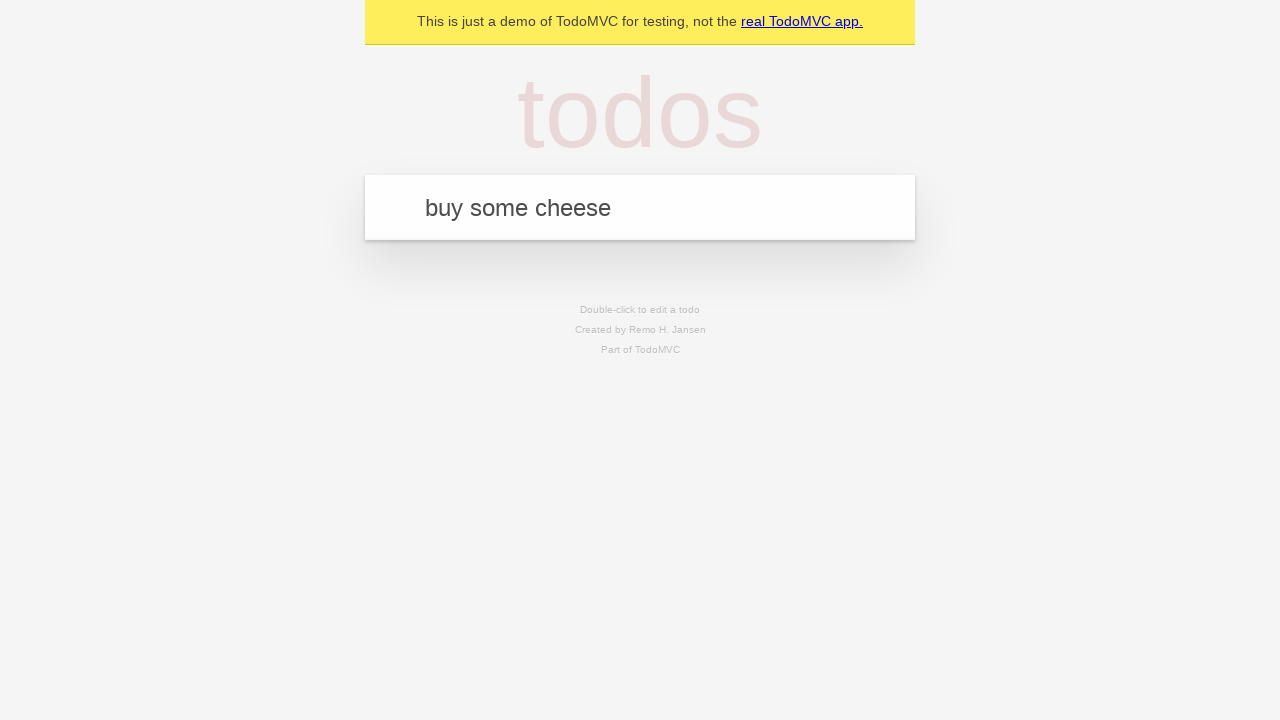

Pressed Enter to create first todo on internal:attr=[placeholder="What needs to be done?"i]
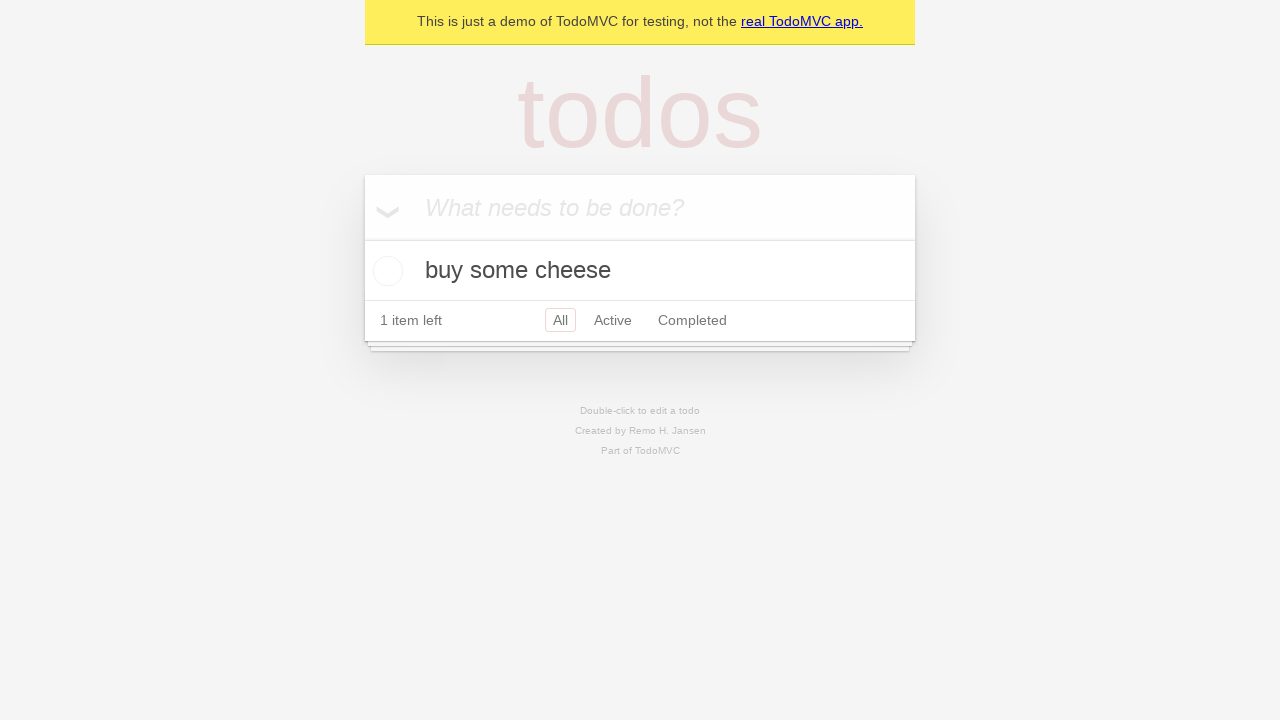

Filled second todo input with 'feed the cat' on internal:attr=[placeholder="What needs to be done?"i]
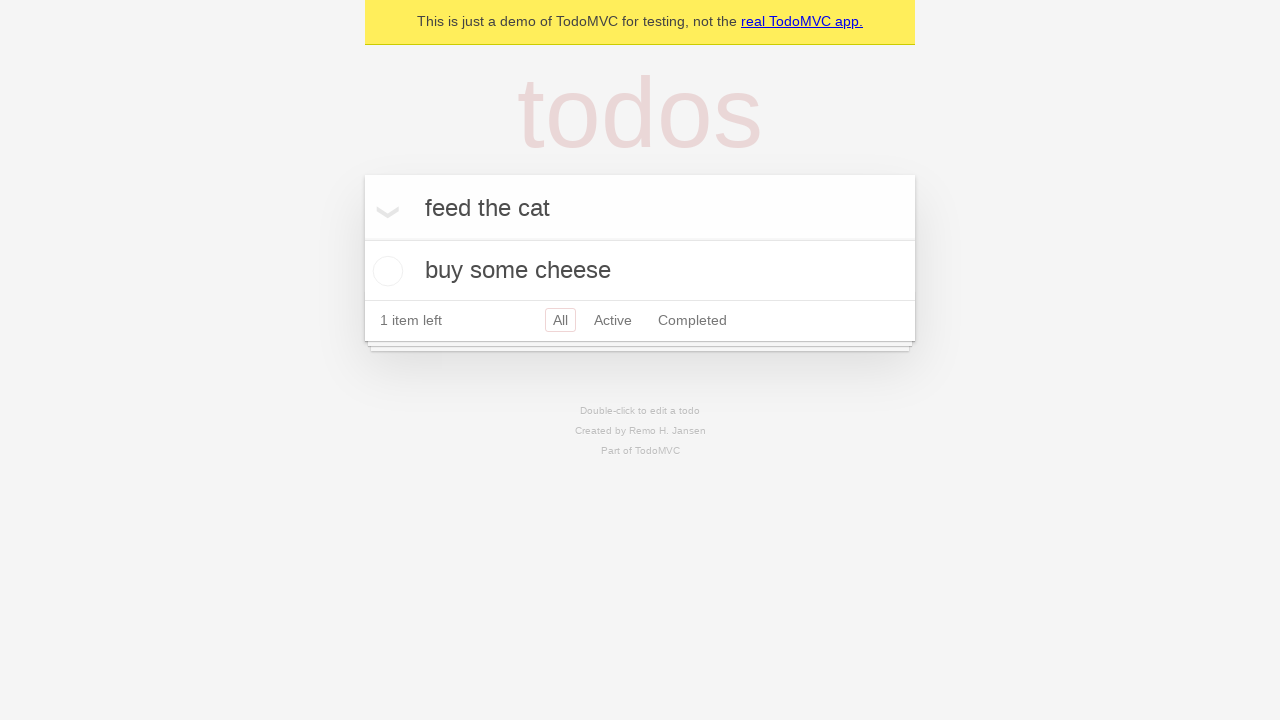

Pressed Enter to create second todo on internal:attr=[placeholder="What needs to be done?"i]
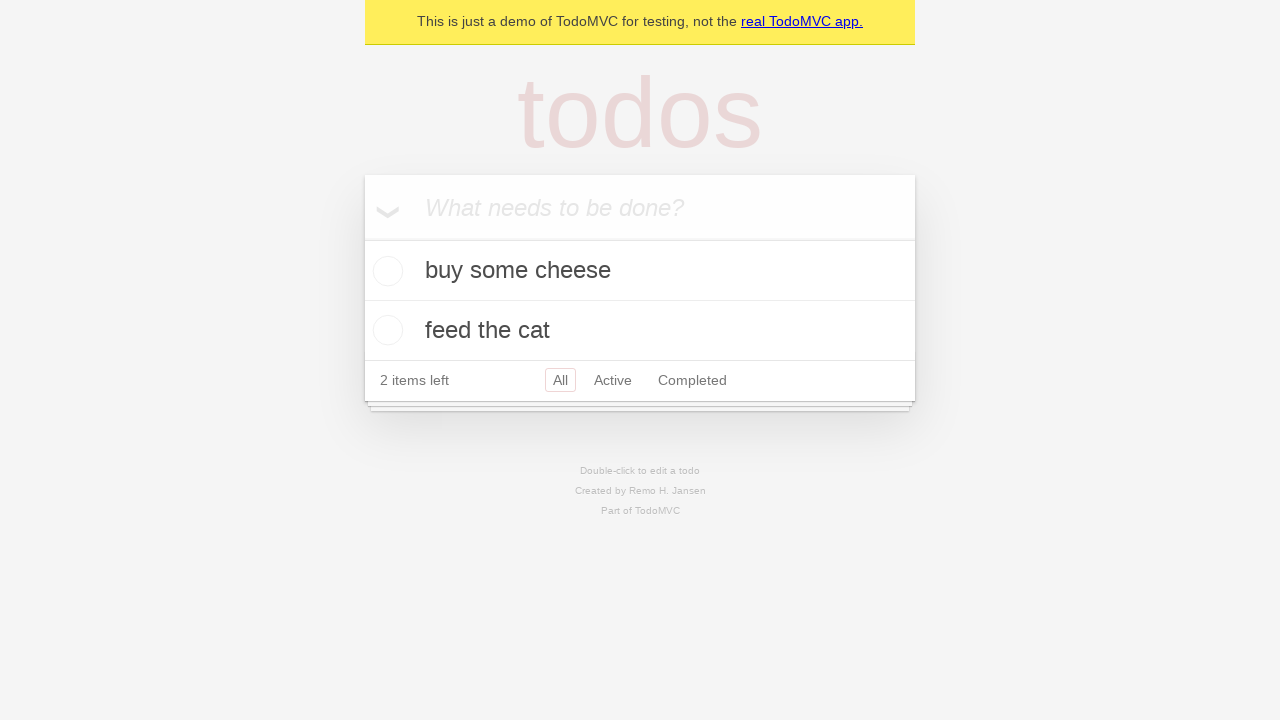

Filled third todo input with 'book a doctors appointment' on internal:attr=[placeholder="What needs to be done?"i]
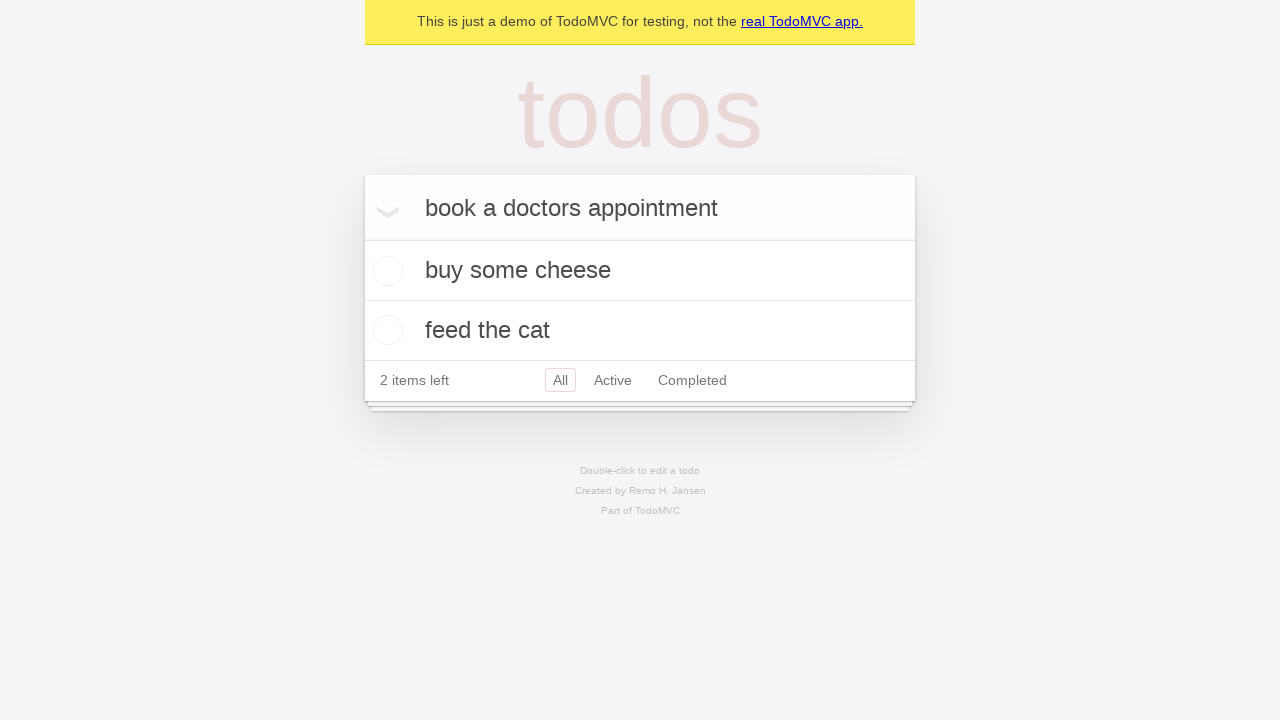

Pressed Enter to create third todo on internal:attr=[placeholder="What needs to be done?"i]
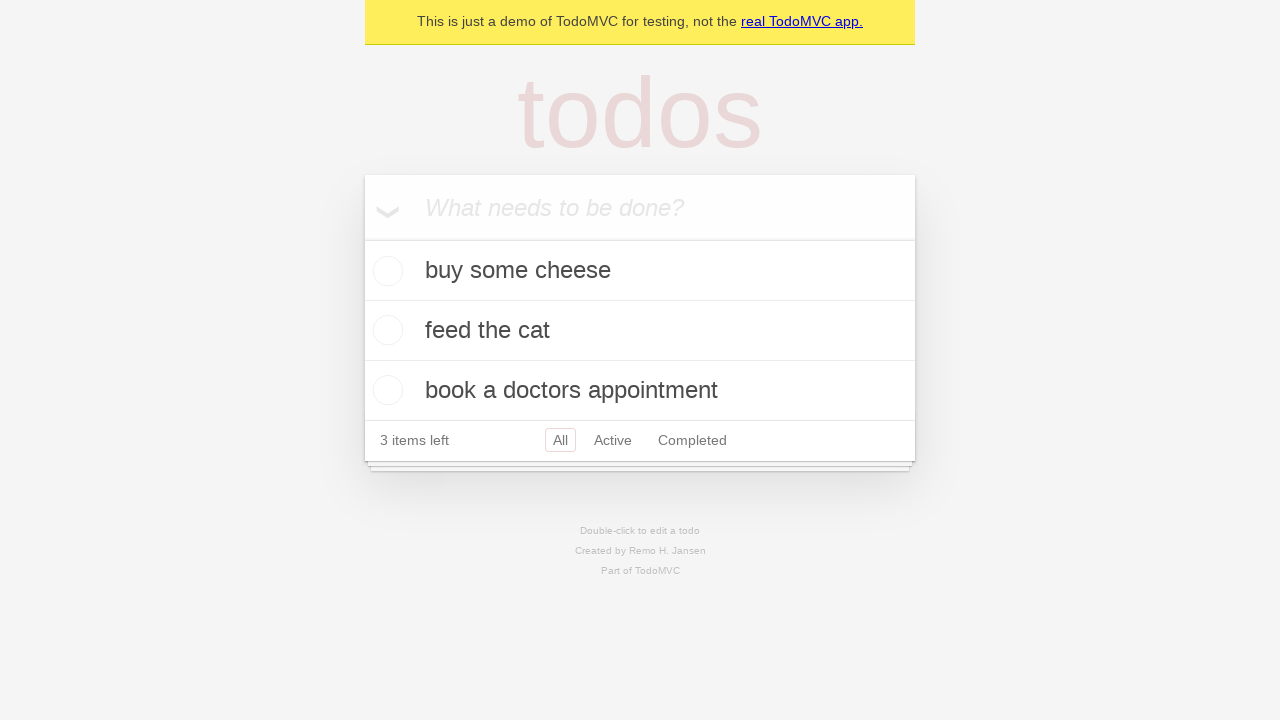

Waited for all 3 todos to be created in the DOM
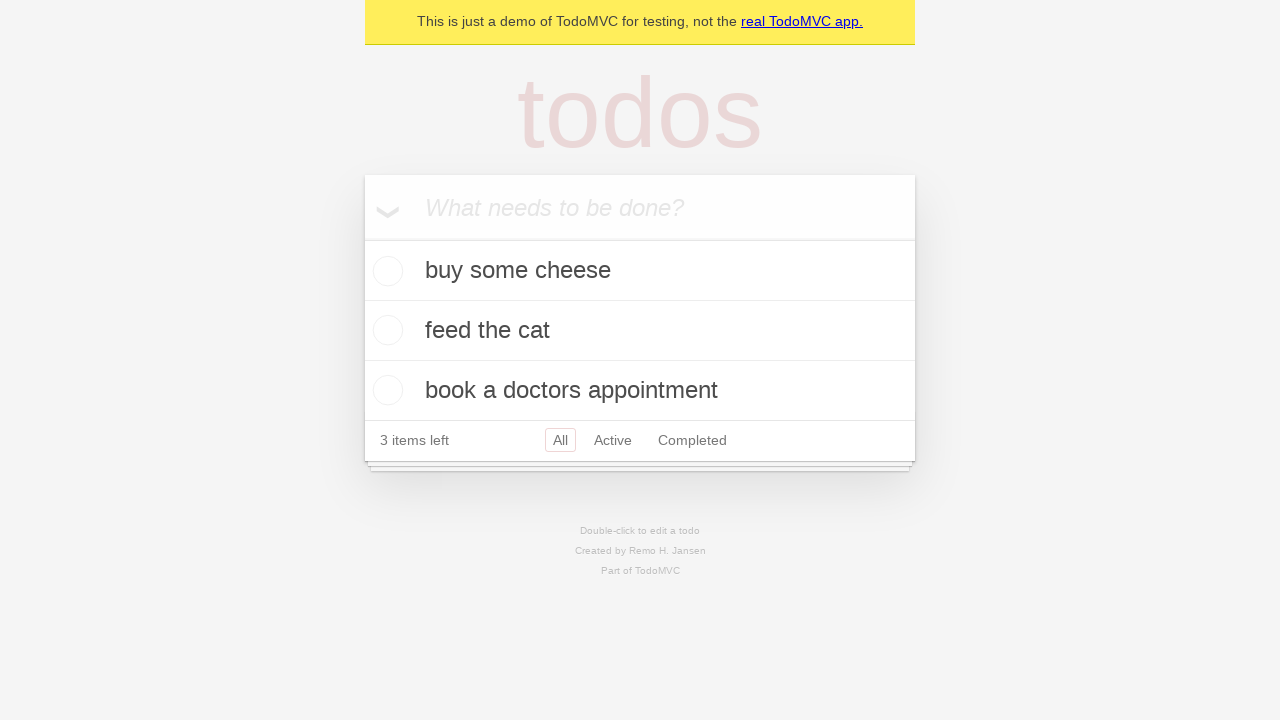

Clicked 'Mark all as complete' checkbox to check all todos at (362, 238) on internal:label="Mark all as complete"i
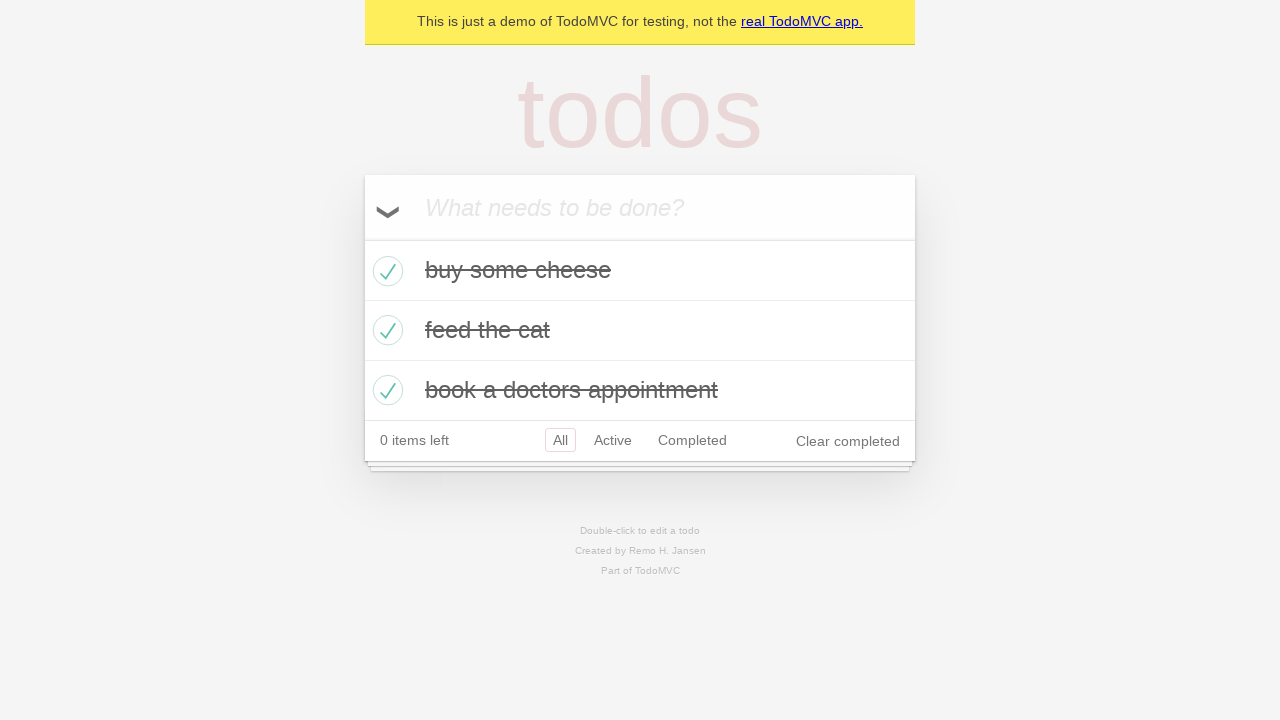

Unchecked the first todo item's checkbox at (385, 271) on internal:testid=[data-testid="todo-item"s] >> nth=0 >> internal:role=checkbox
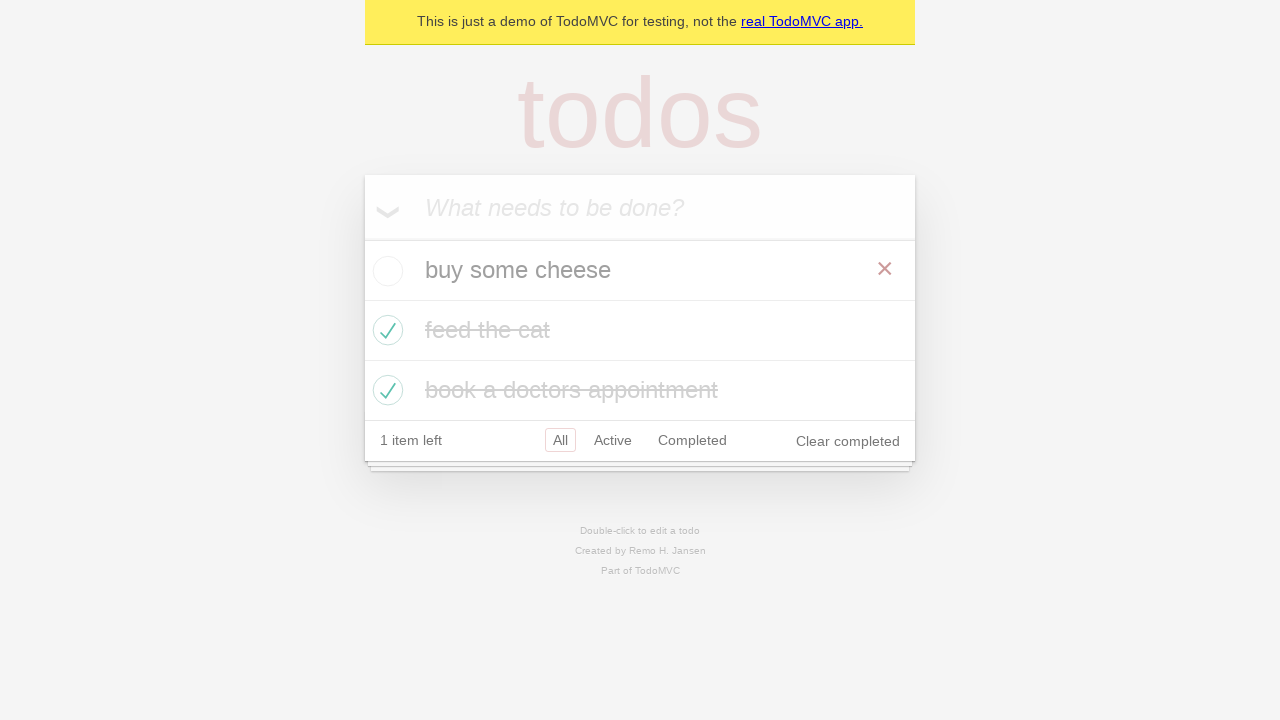

Checked the first todo item's checkbox again at (385, 271) on internal:testid=[data-testid="todo-item"s] >> nth=0 >> internal:role=checkbox
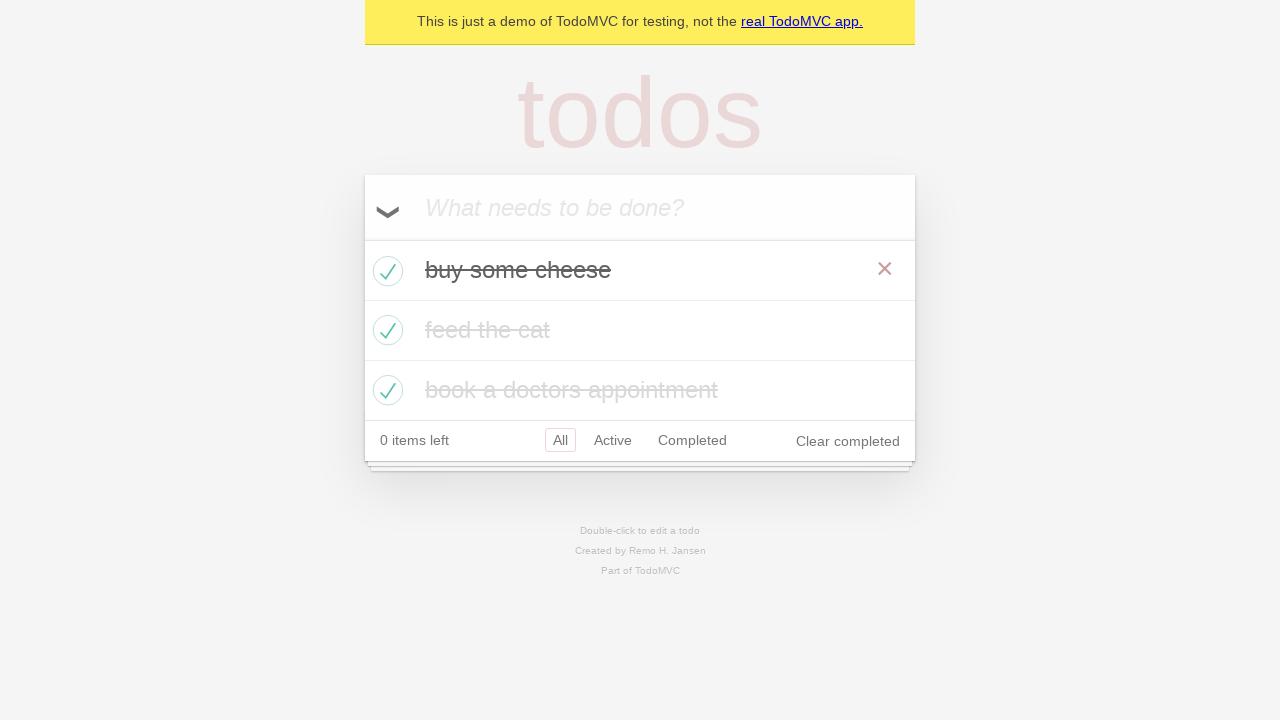

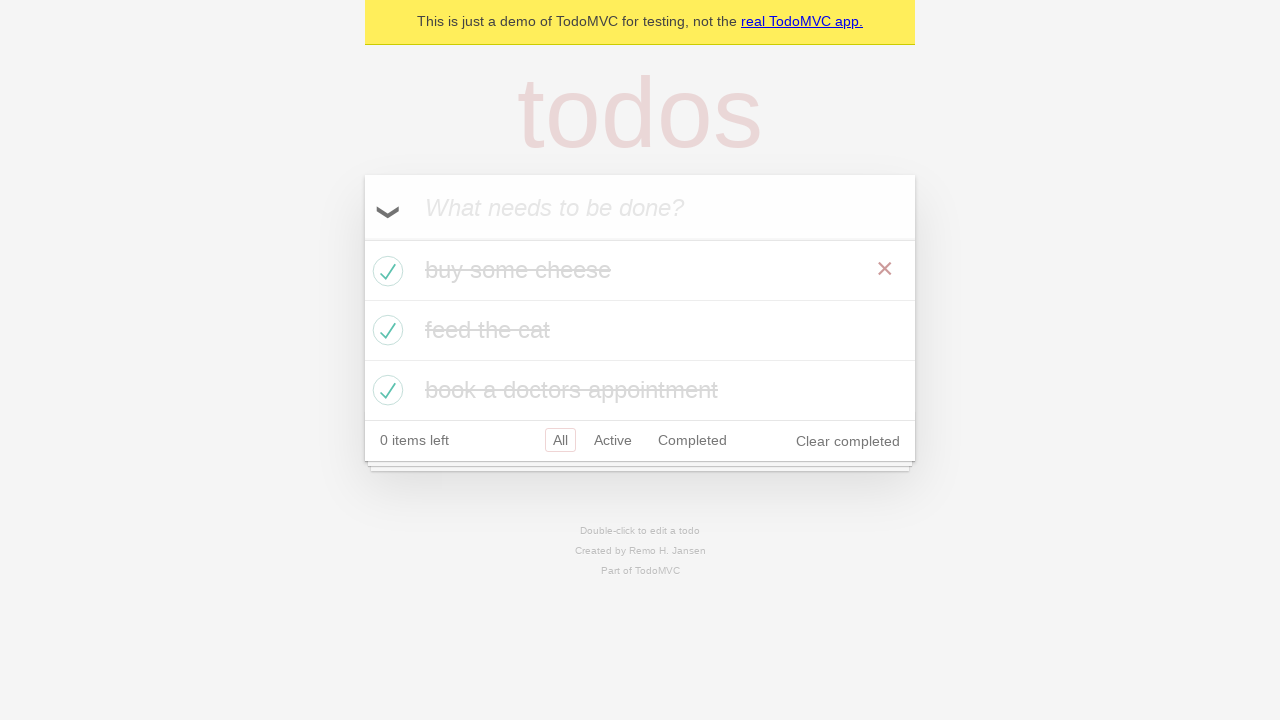